Tests navigation from homepage by clicking on Book Store Application card and verifying the URL

Starting URL: https://demoqa.com/

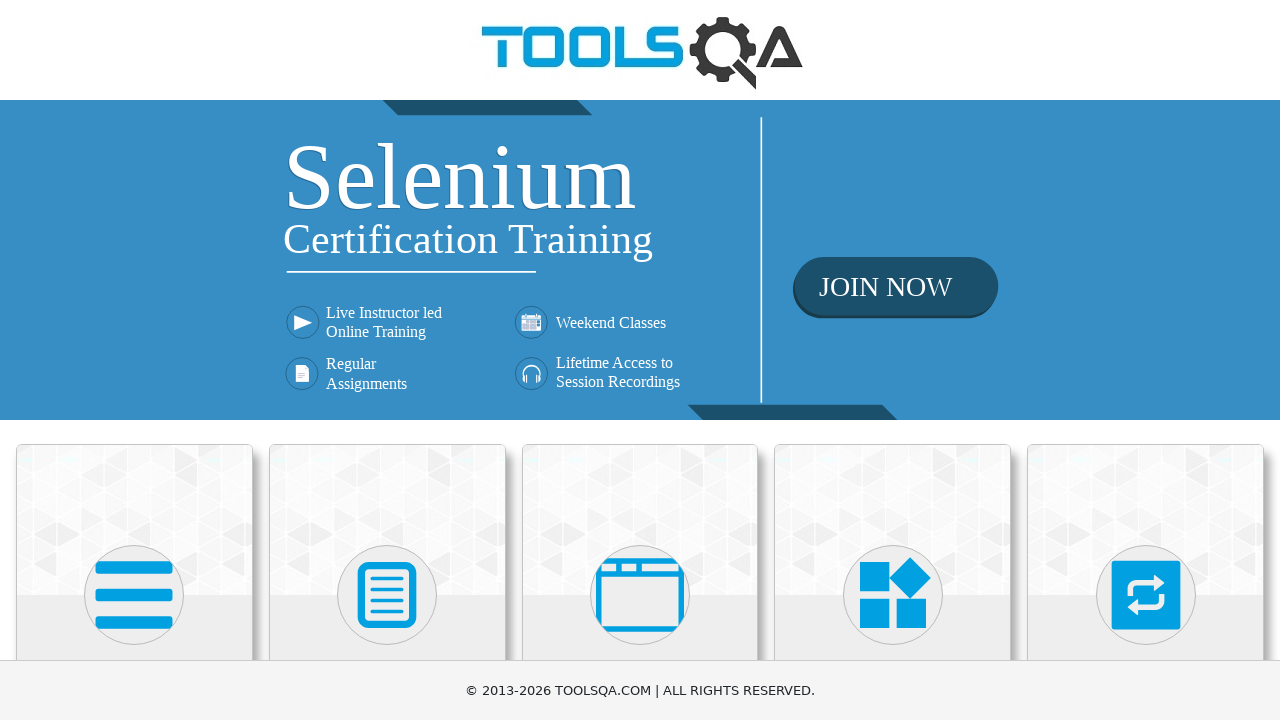

Waited for Book Store Application card to be visible
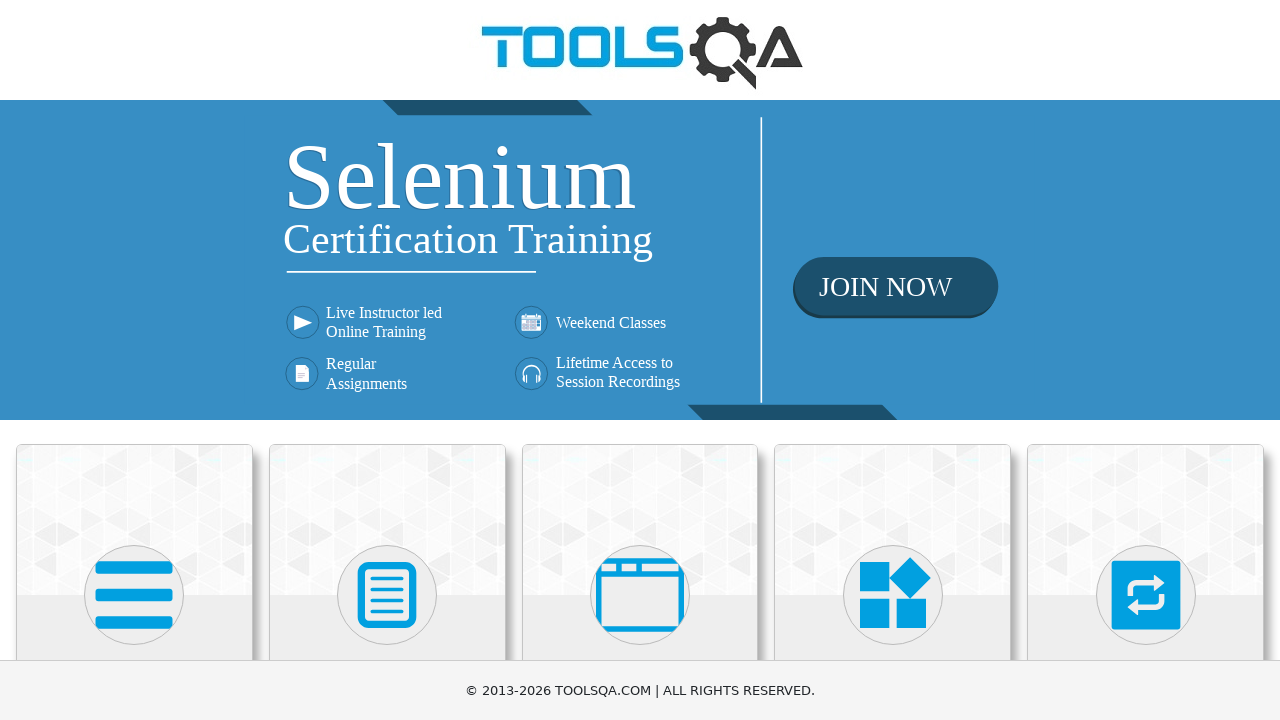

Clicked on Book Store Application card at (134, 461) on xpath=//h5[contains(text(), 'Book')]
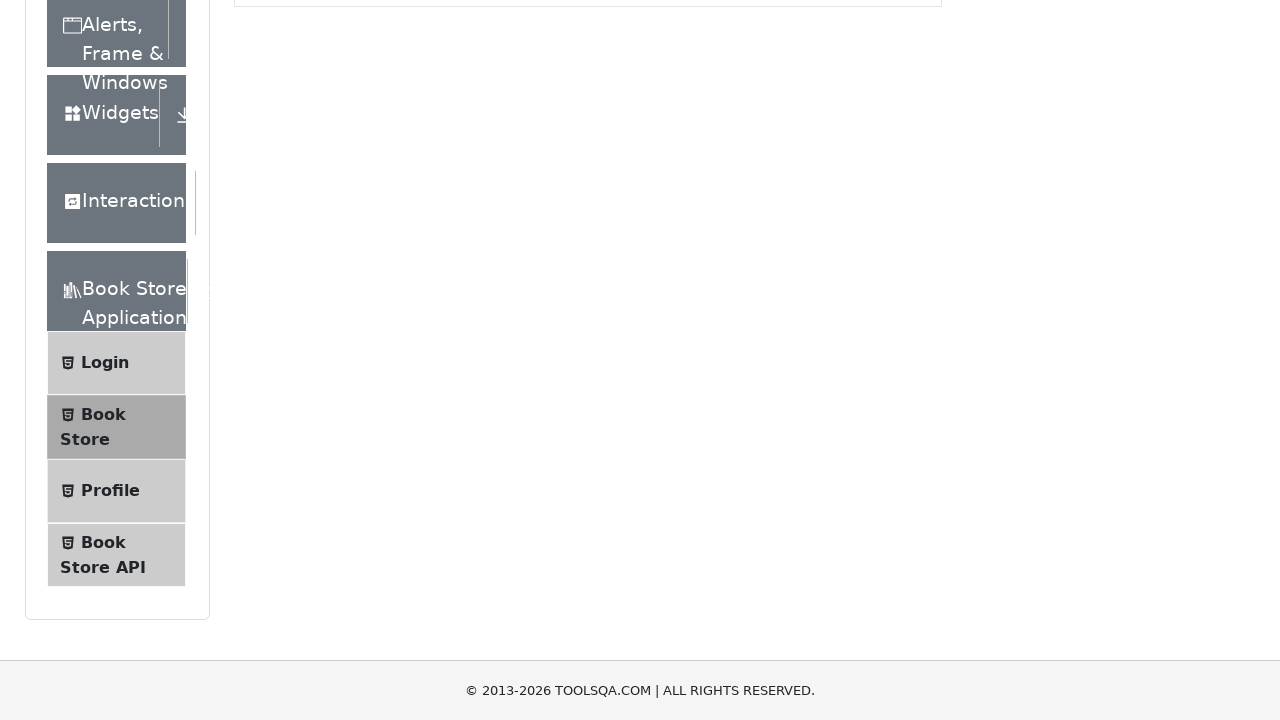

Waited for navigation to books page
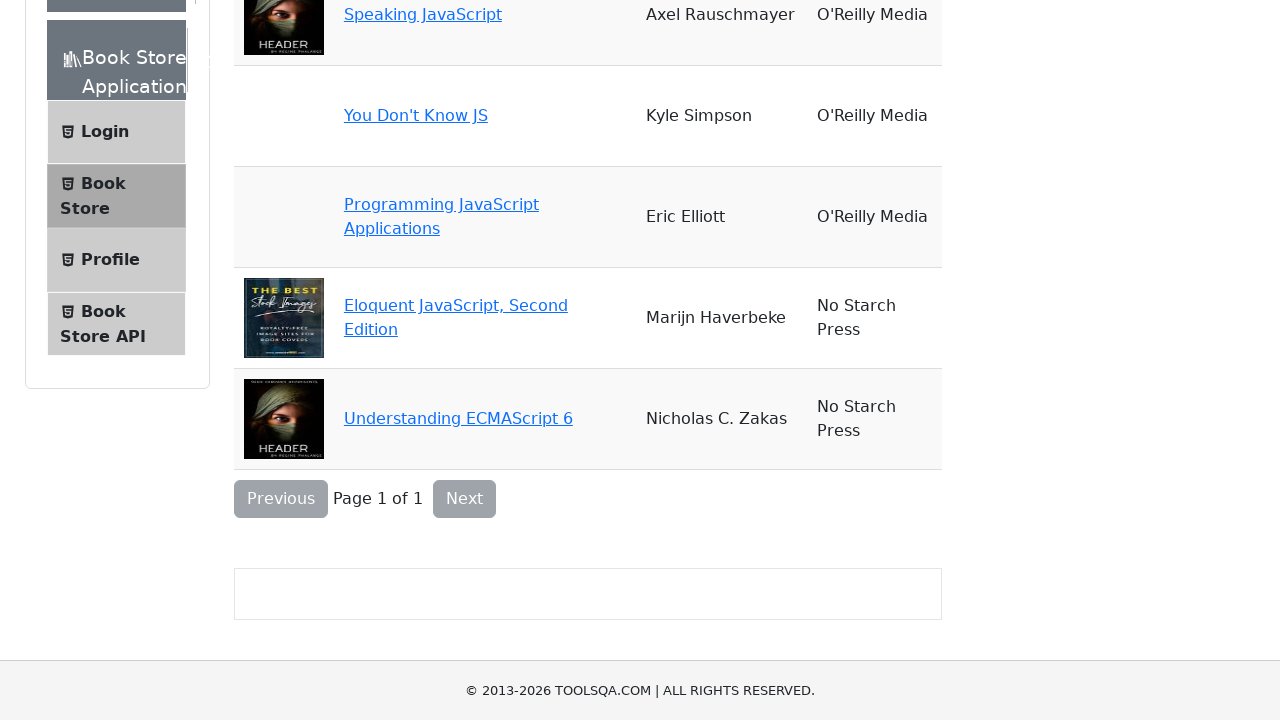

Verified URL is https://demoqa.com/books
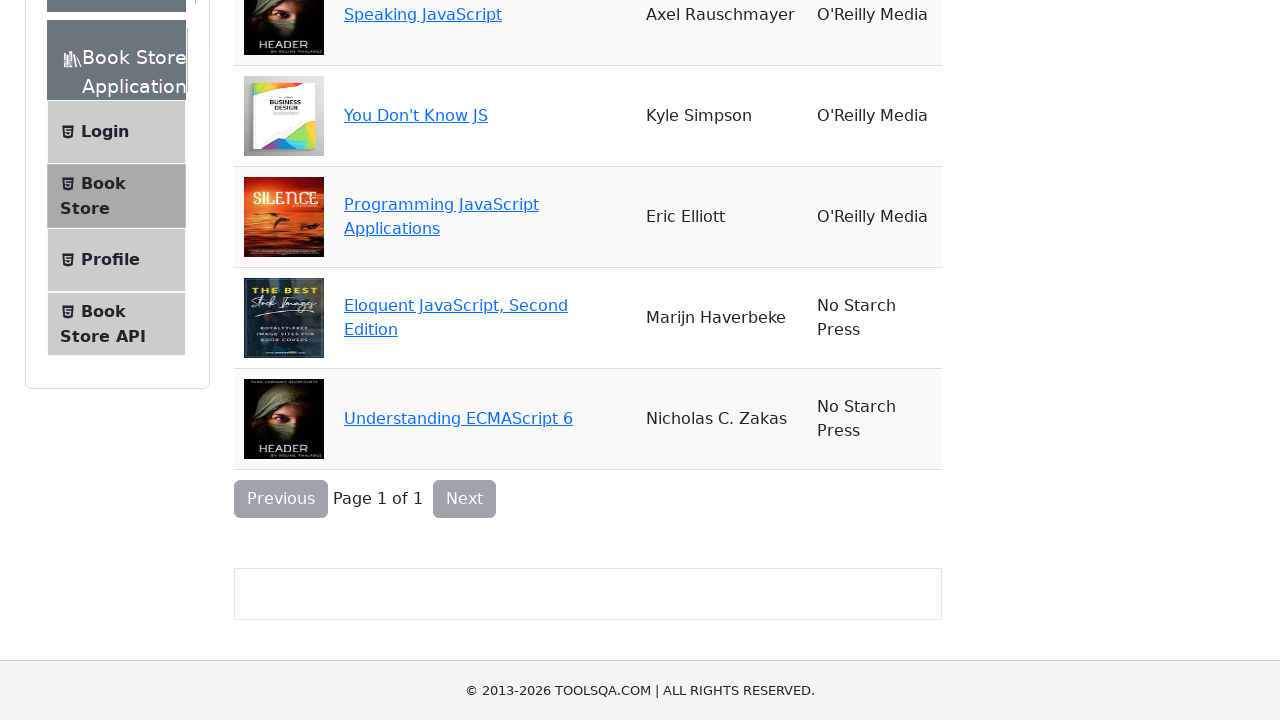

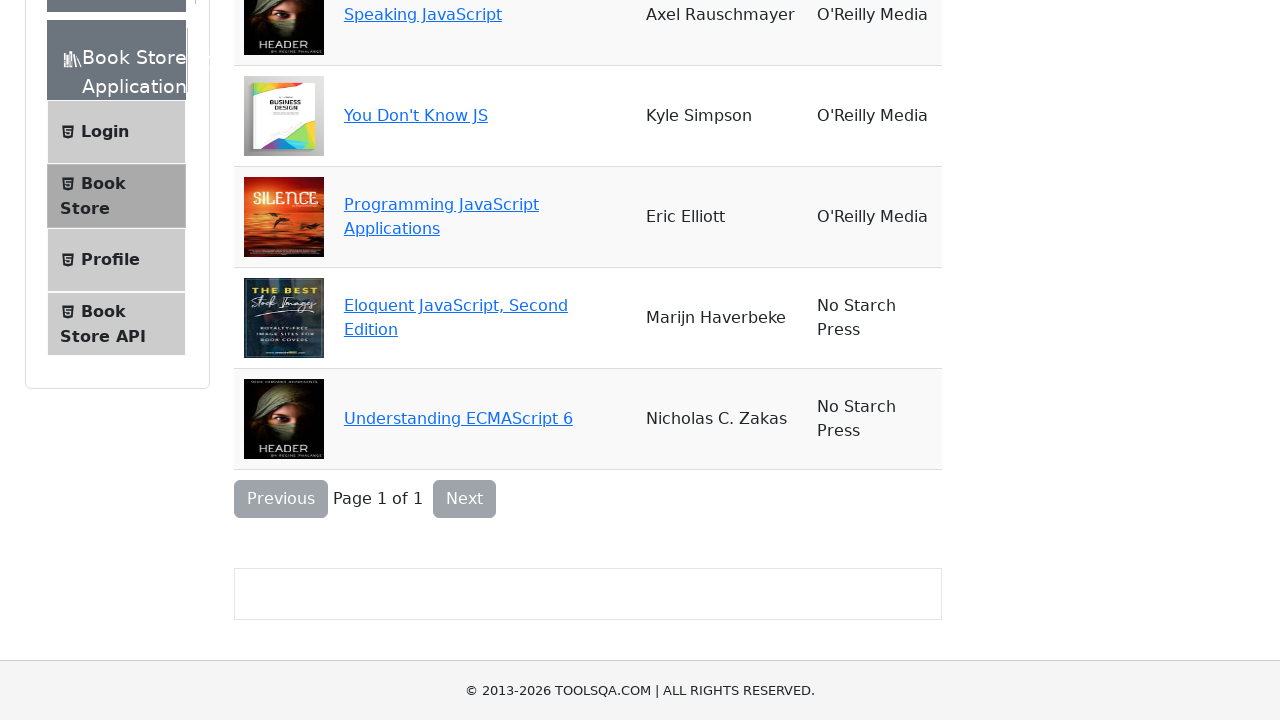